Tests double click functionality by double clicking a button and verifying the resulting text change.

Starting URL: https://automationfc.github.io/basic-form/index.html

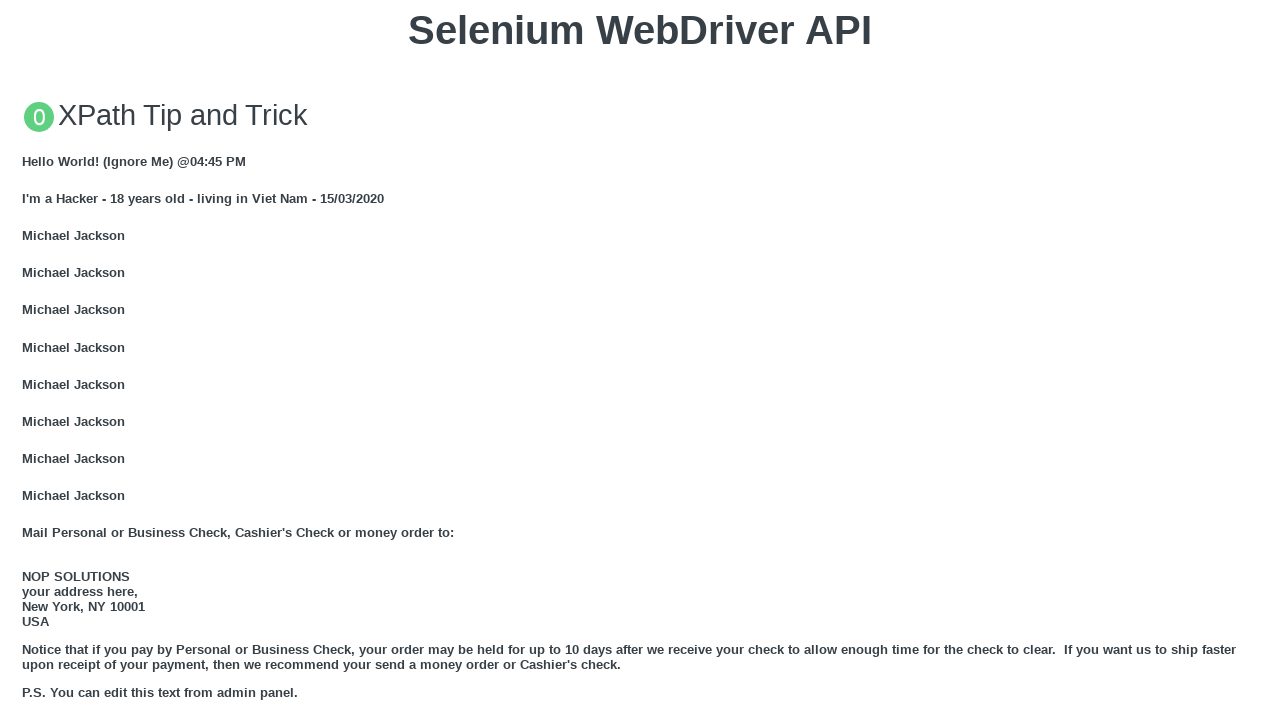

Scrolled double click button into view
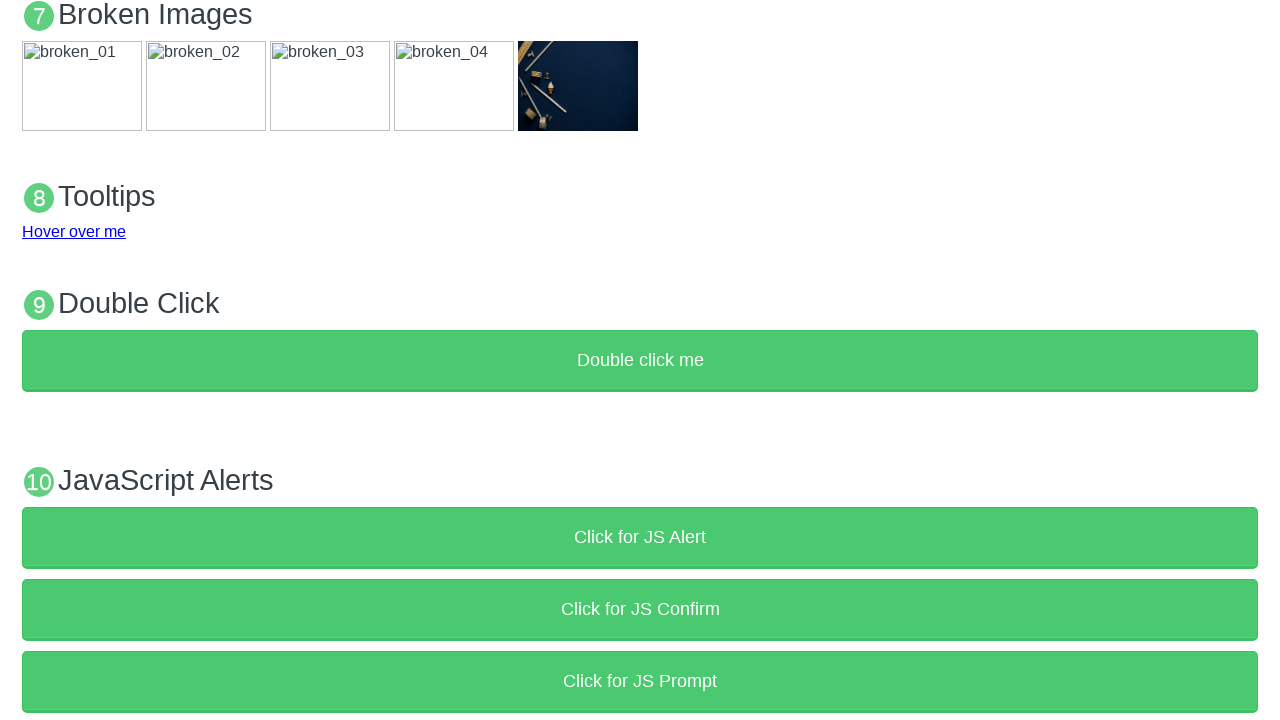

Double clicked the 'Double click me' button at (640, 361) on xpath=//button[text()='Double click me']
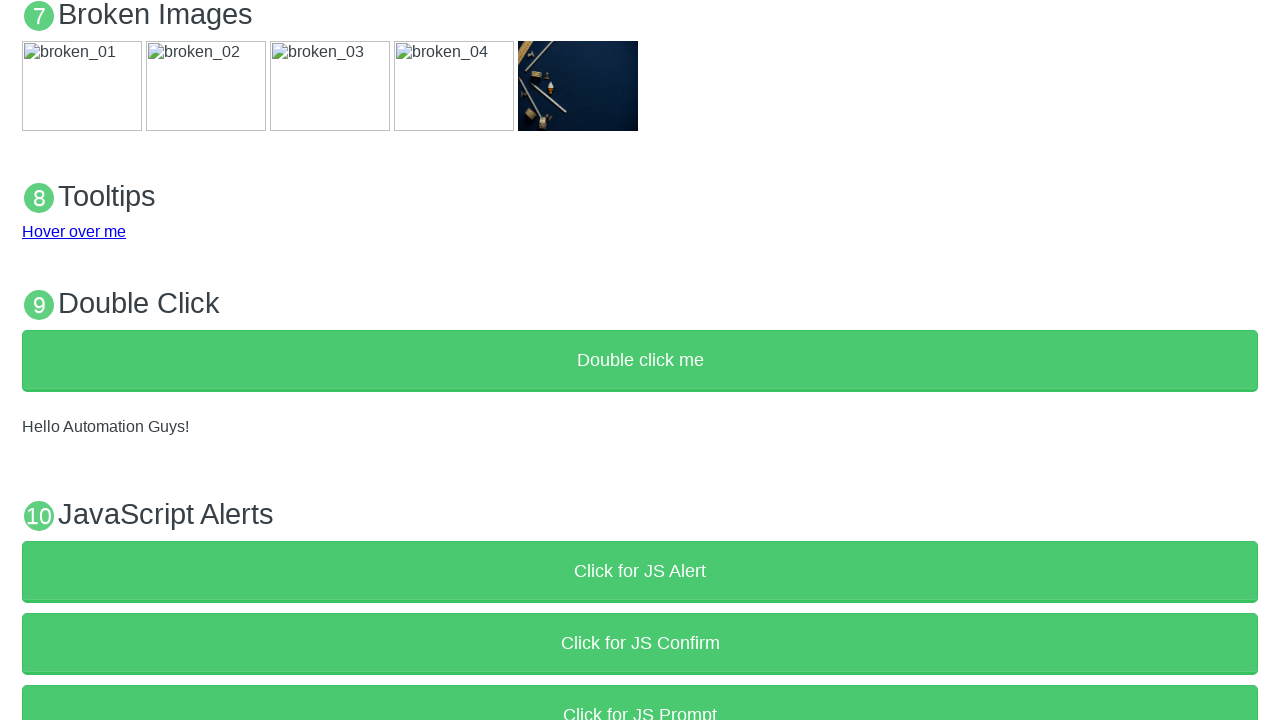

Waited for demo text element to appear
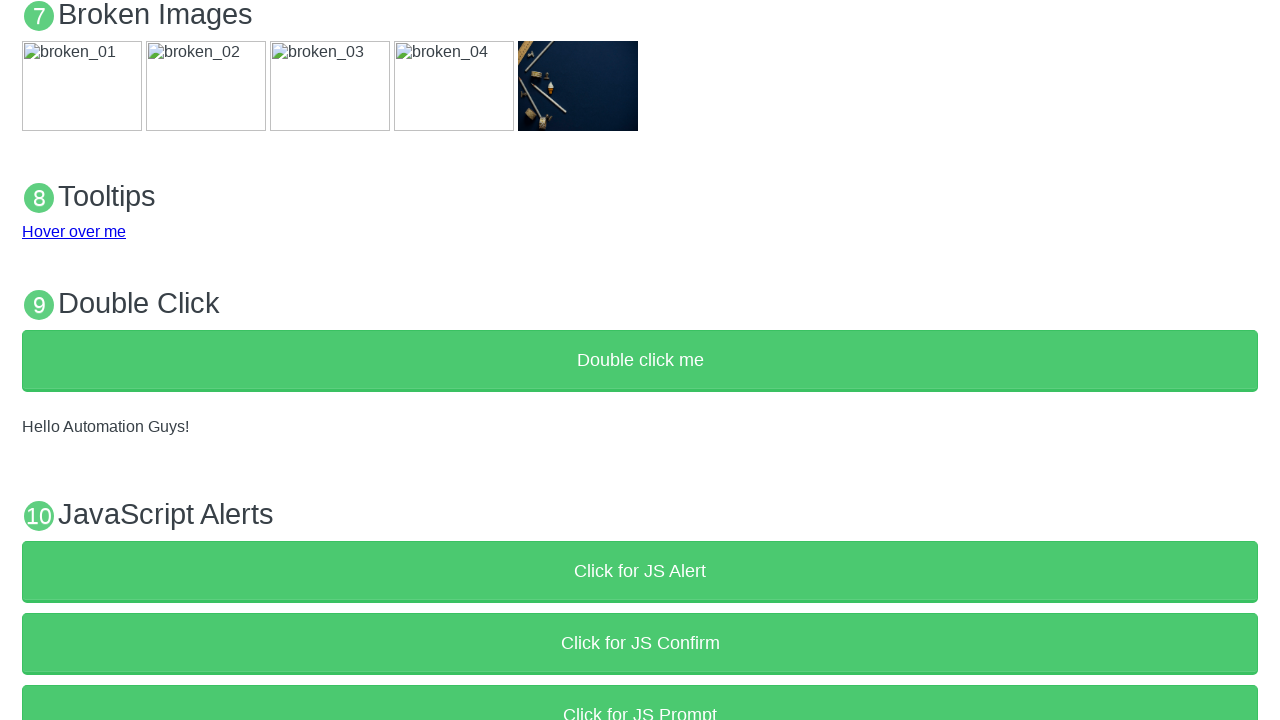

Retrieved demo text content
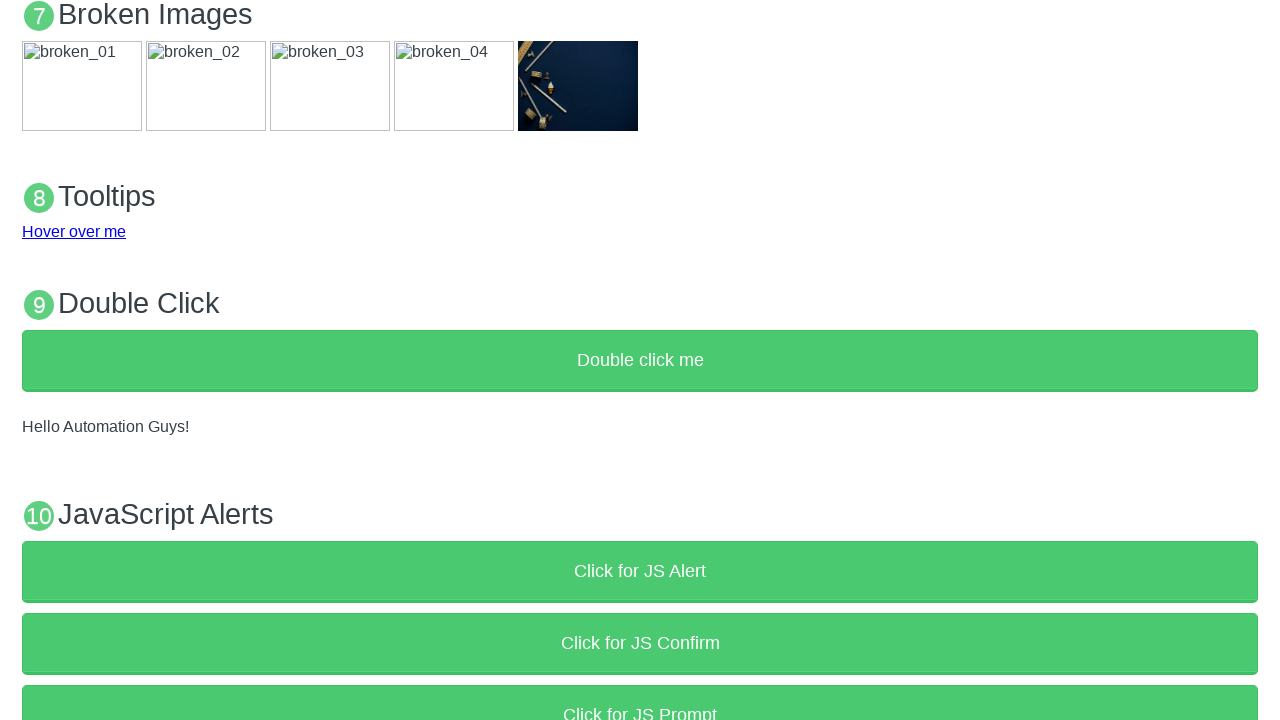

Verified demo text changed to 'Hello Automation Guys!' after double click
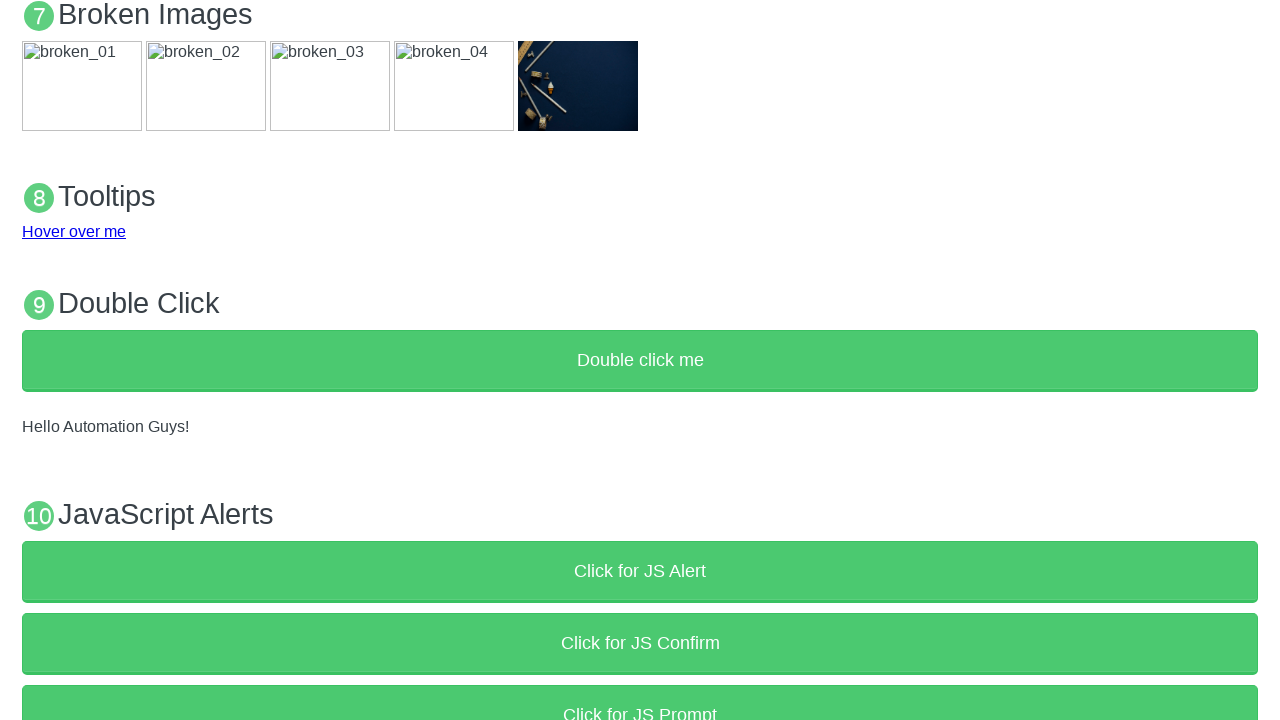

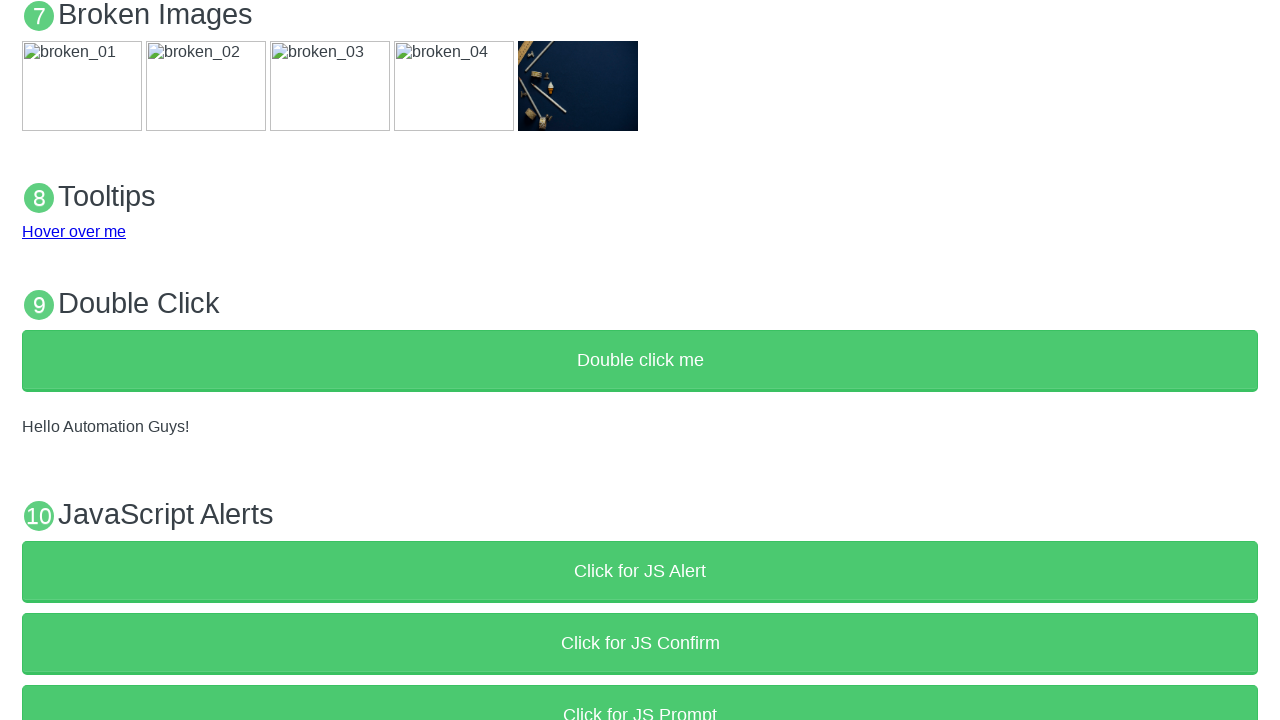